Tests gene search and download functionality for TREM2 gene (human) in matrix format by selecting search type, entering gene name, selecting organism and matrix format, then initiating download

Starting URL: https://orcs.thebiogrid.org/

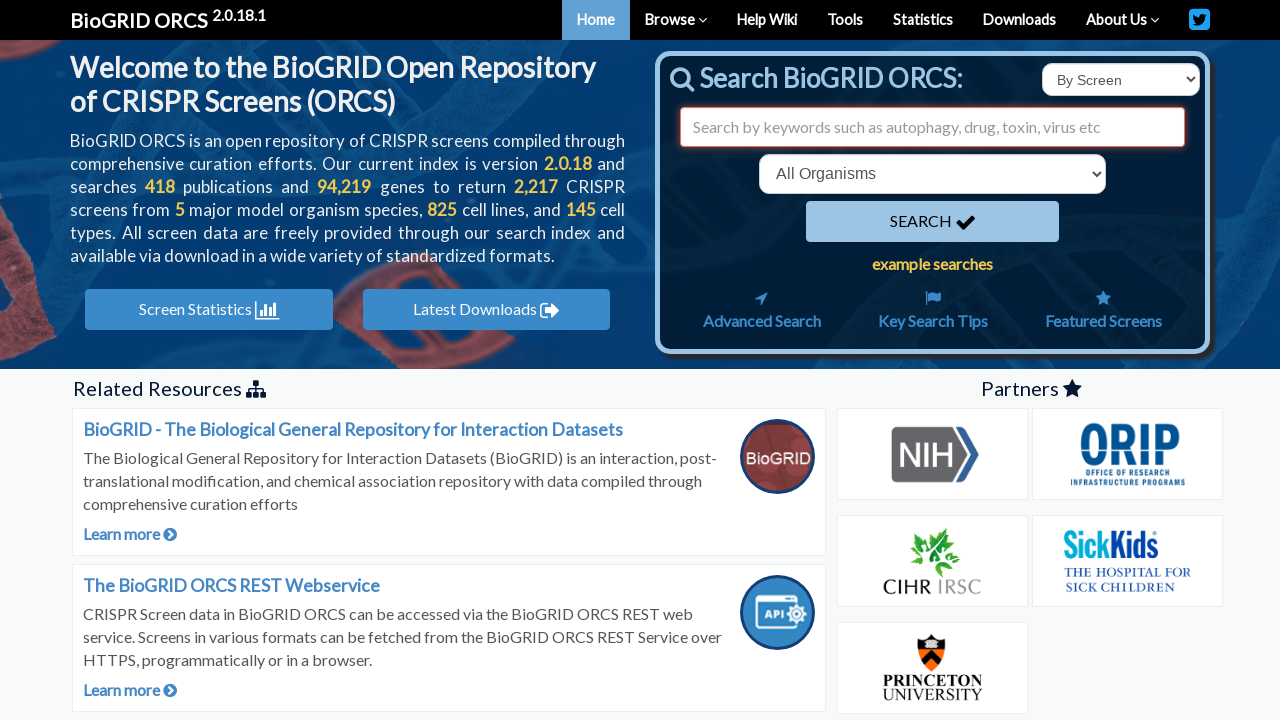

Clicked search type dropdown at (1121, 80) on select#searchType
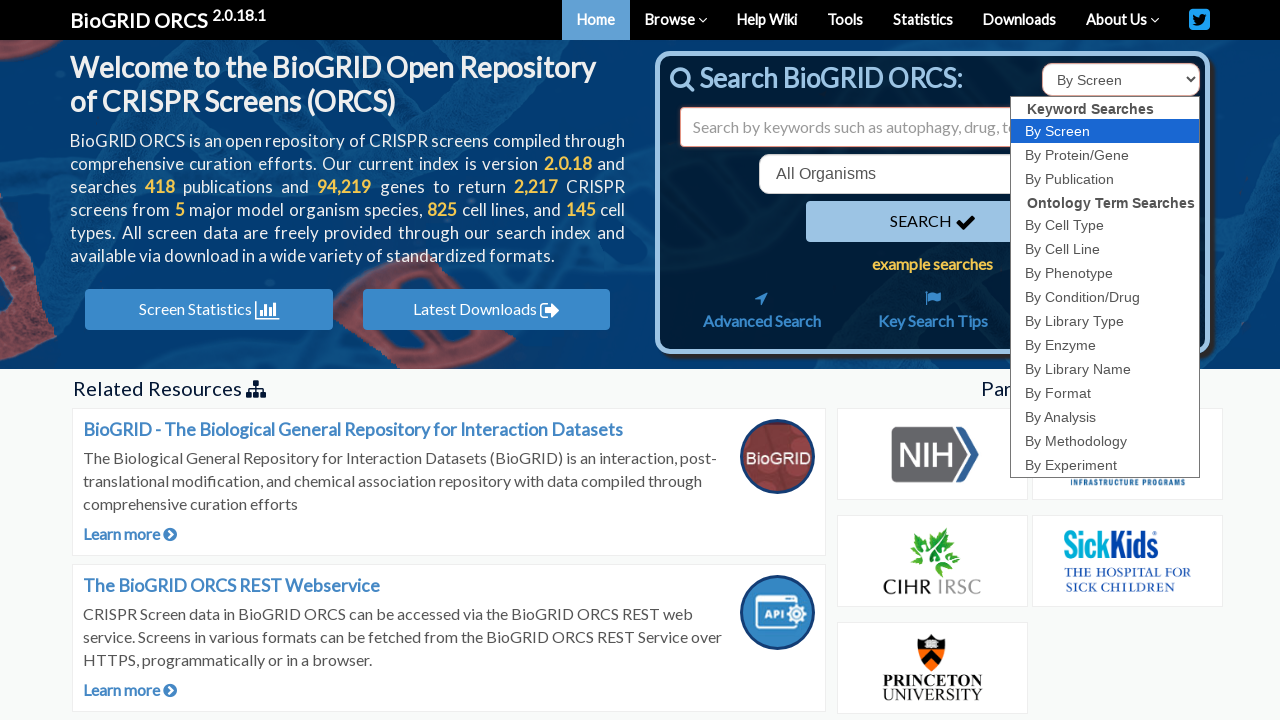

Selected 'id' as search type on select#searchType
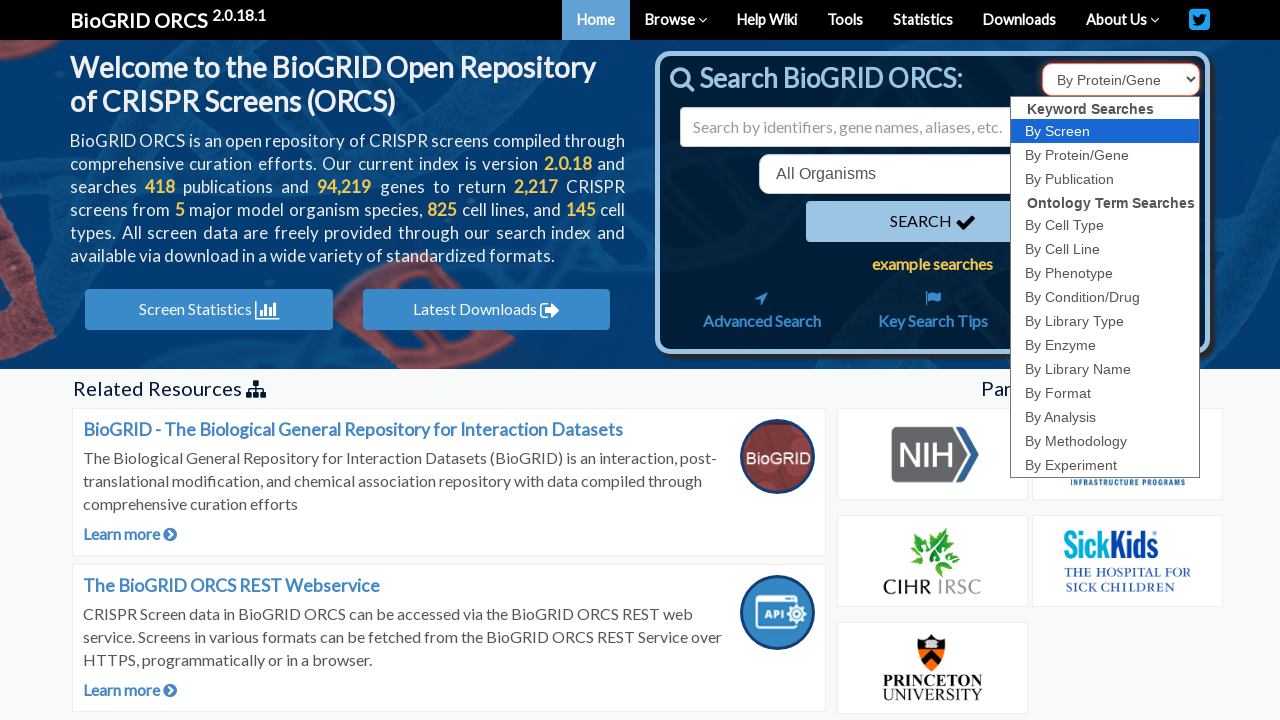

Entered 'TREM2' in search field on input#search
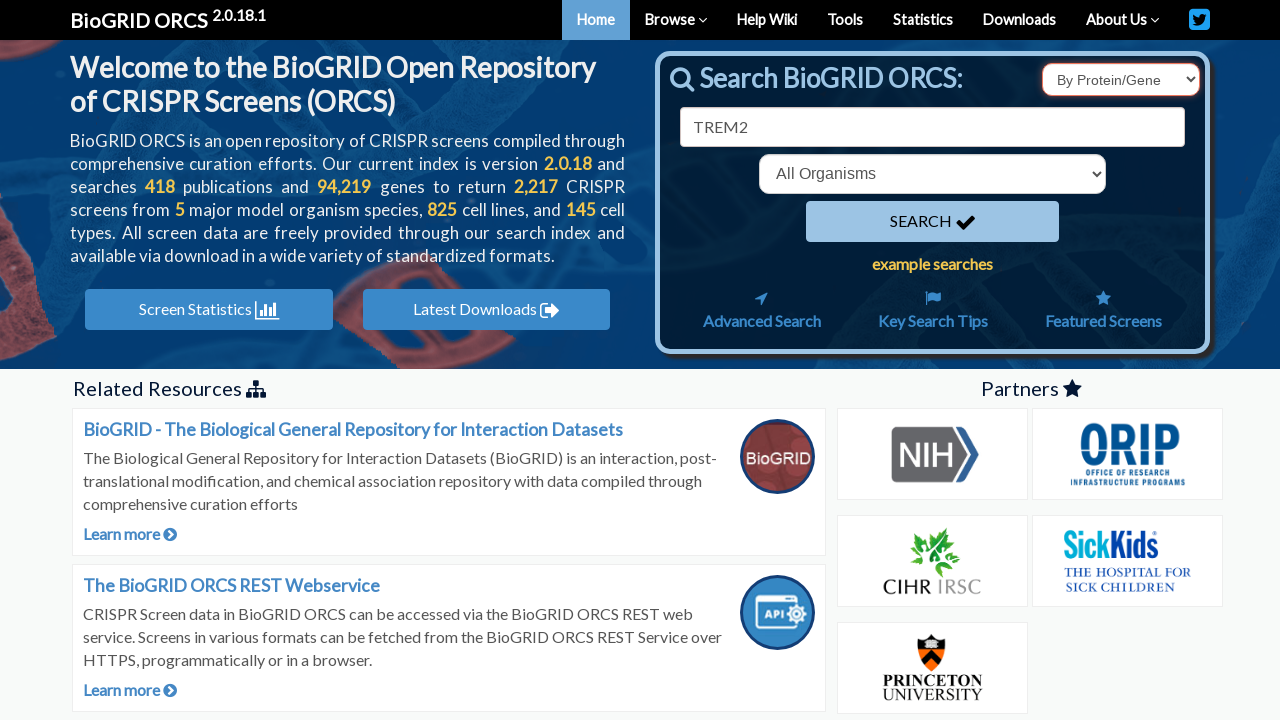

Clicked organism dropdown at (932, 174) on select[name='organism']
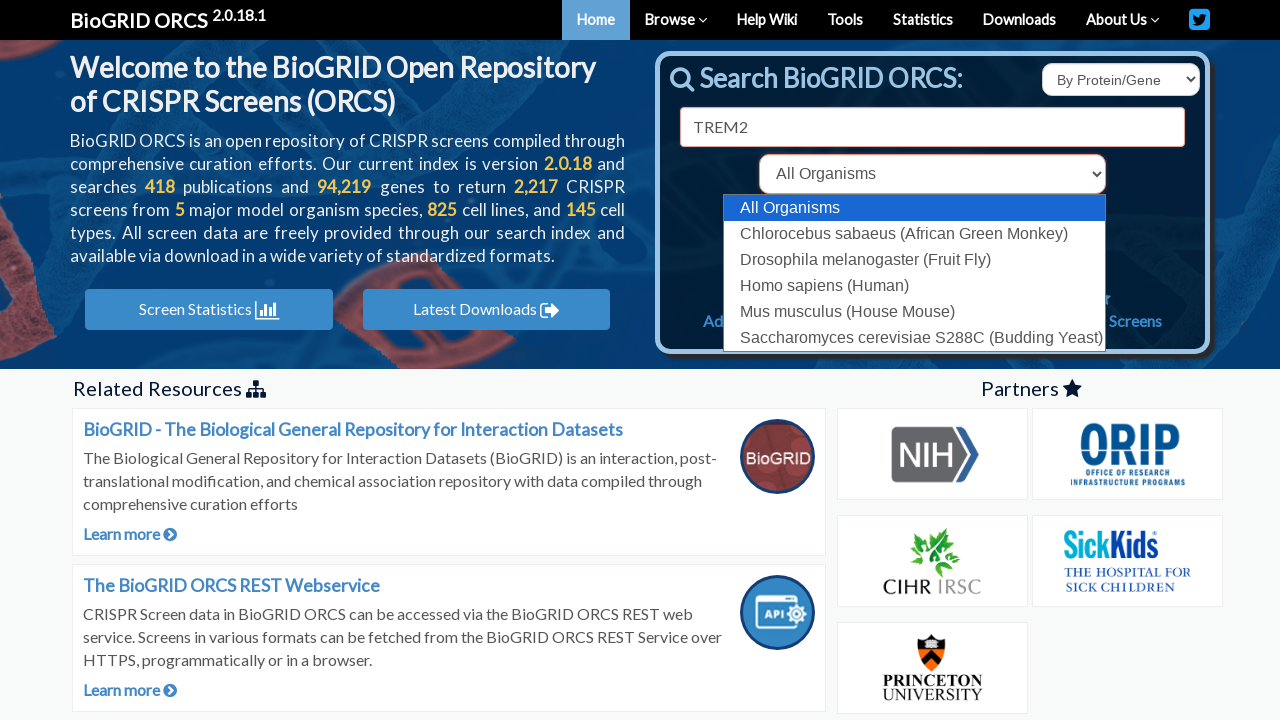

Selected human organism (9606) on select[name='organism']
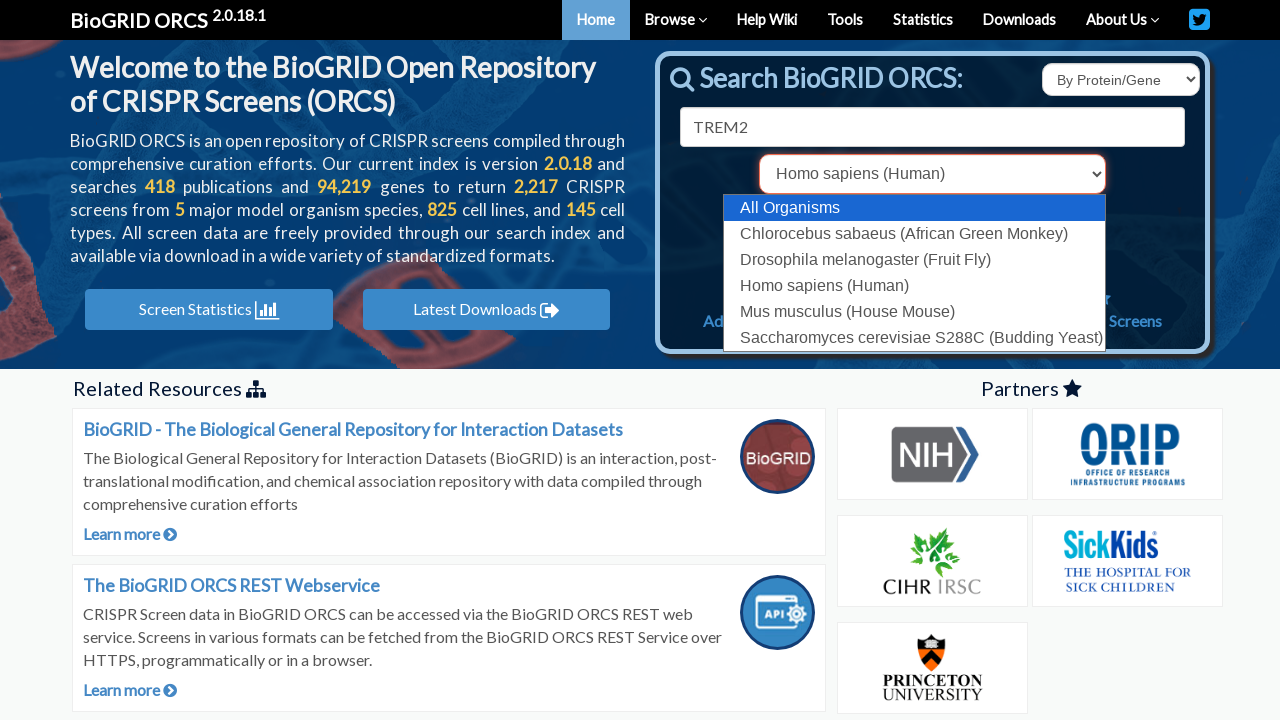

Clicked search button to search for TREM2 gene at (932, 222) on button[type='submit']
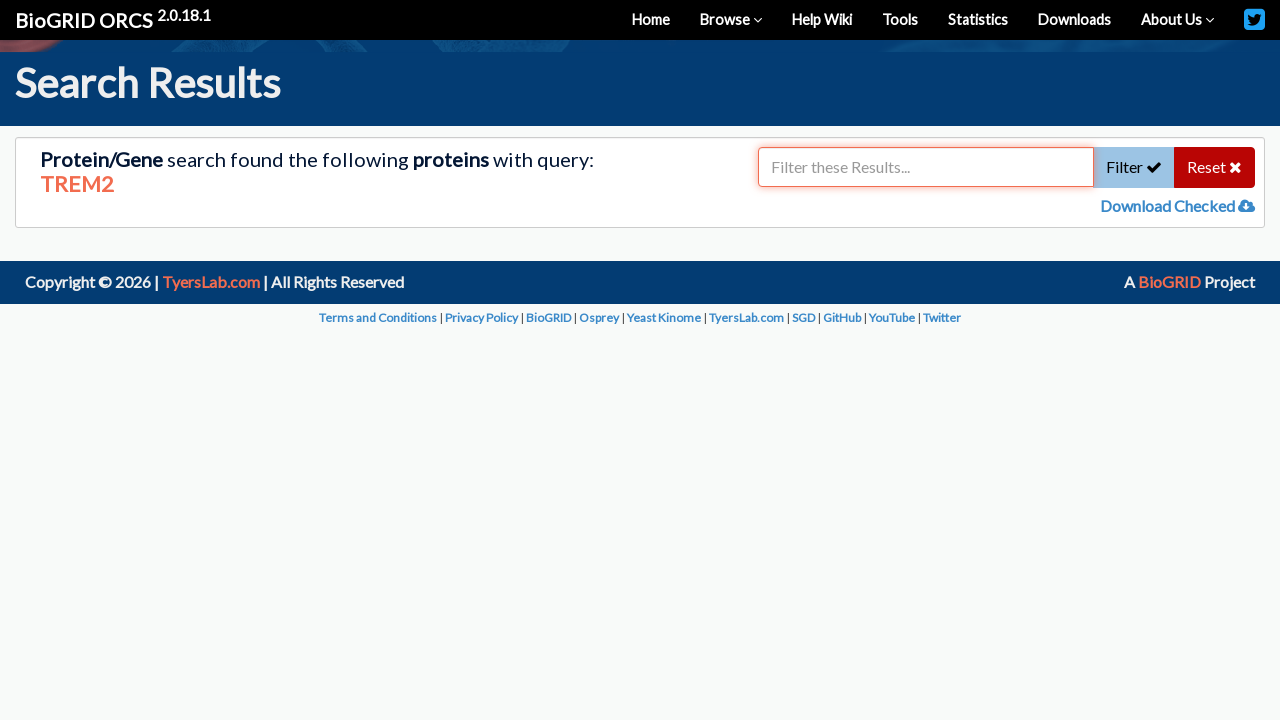

Gene search results loaded with TREM2 gene link
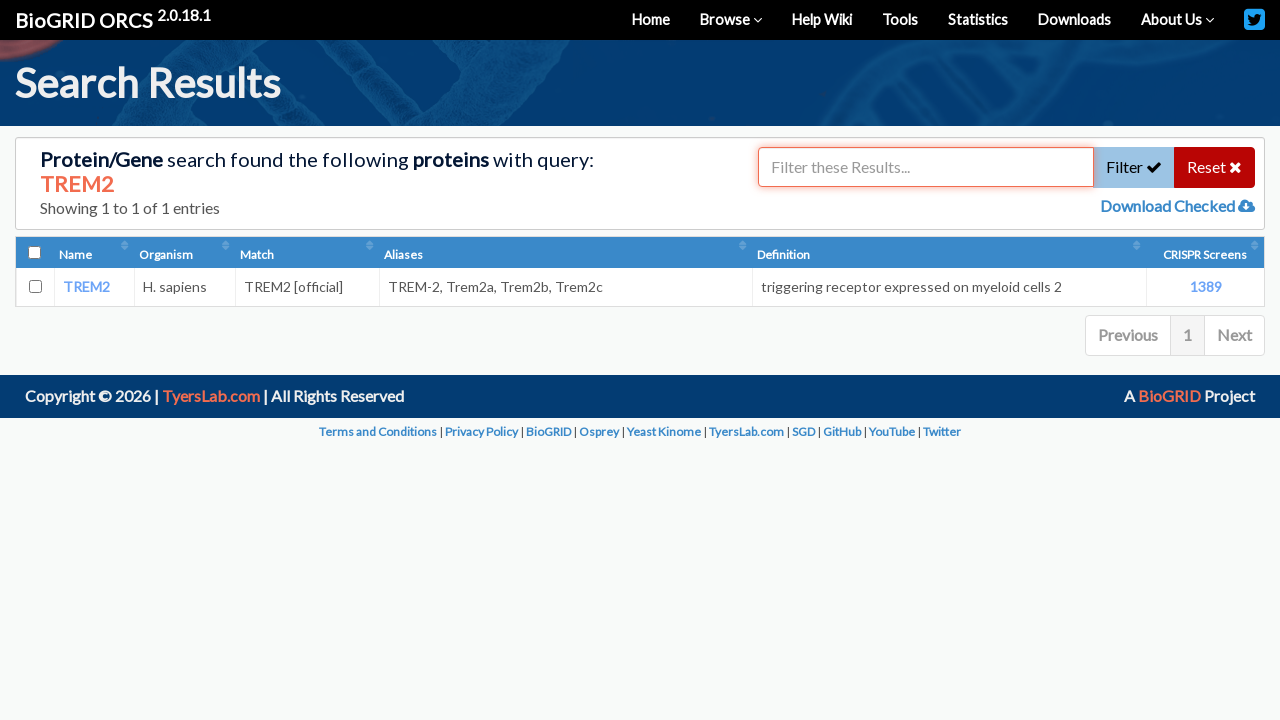

Selected TREM2 gene checkbox (ID 54209) at (35, 287) on input[value='54209']
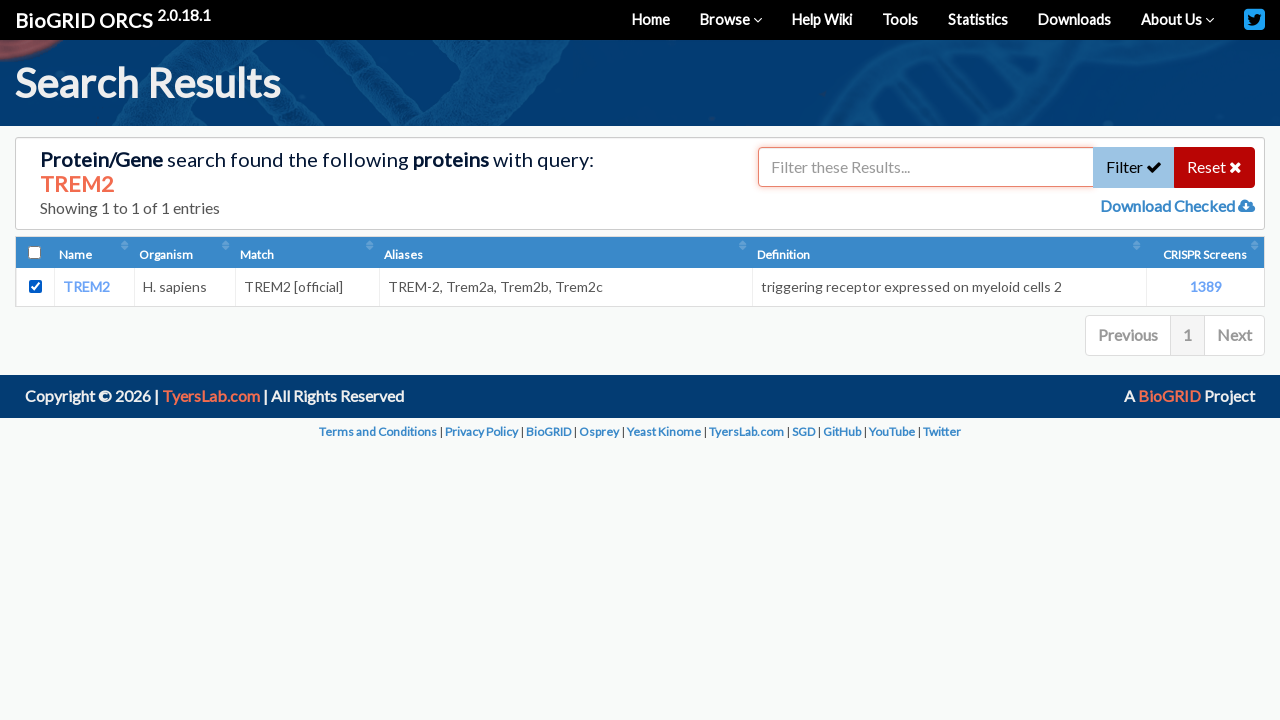

Clicked download checked button to initiate download at (1169, 206) on a#downloadChecked
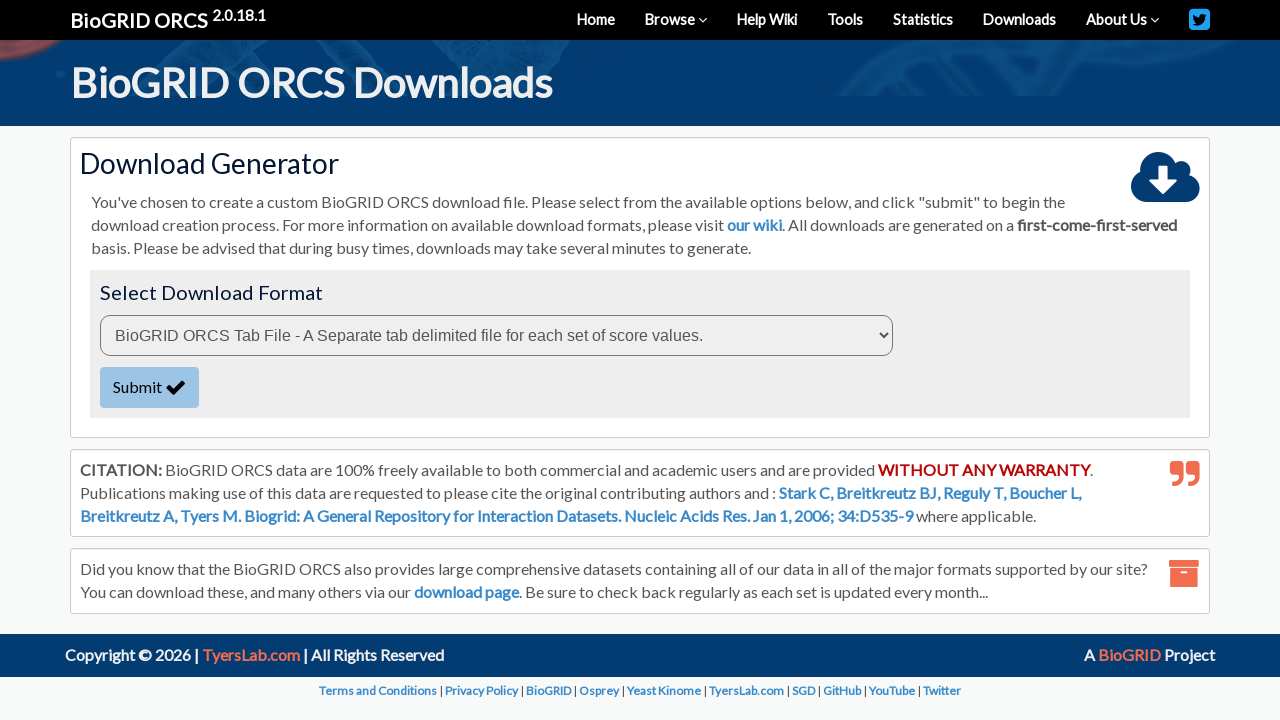

Download format selection modal appeared
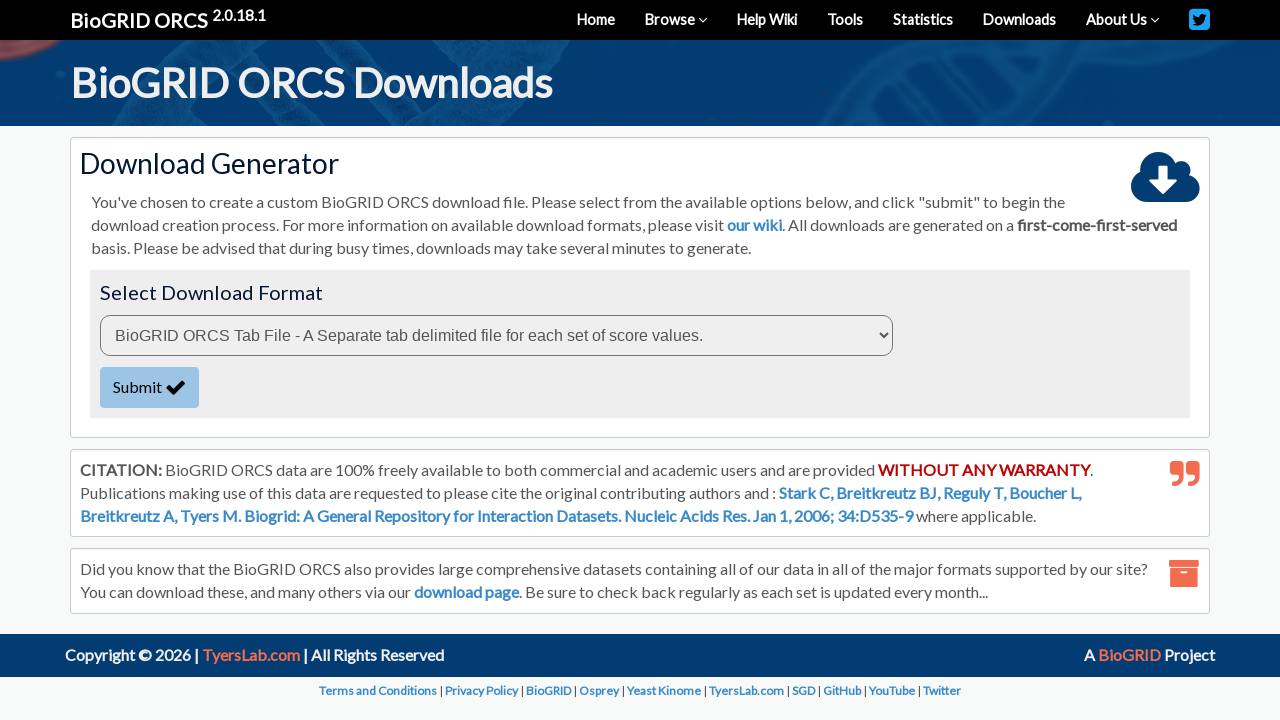

Clicked download format dropdown at (496, 335) on select#downloadFormat
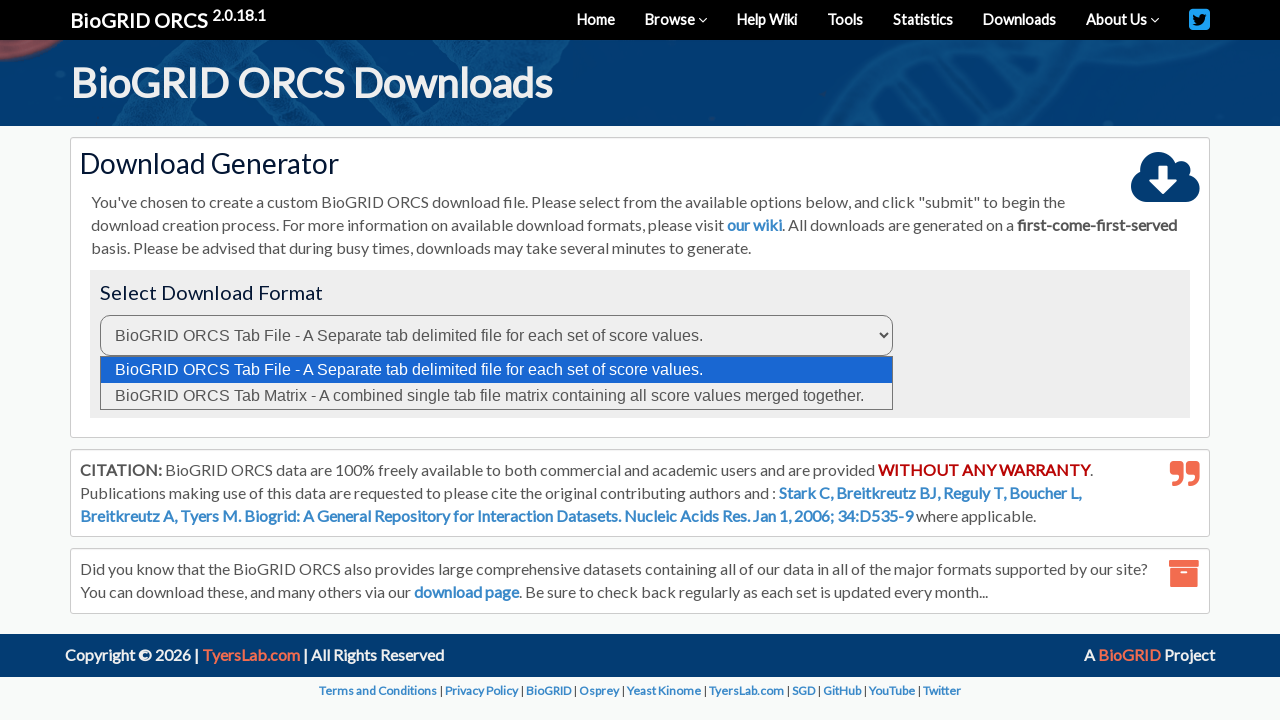

Selected matrix format (option 7) for download on select#downloadFormat
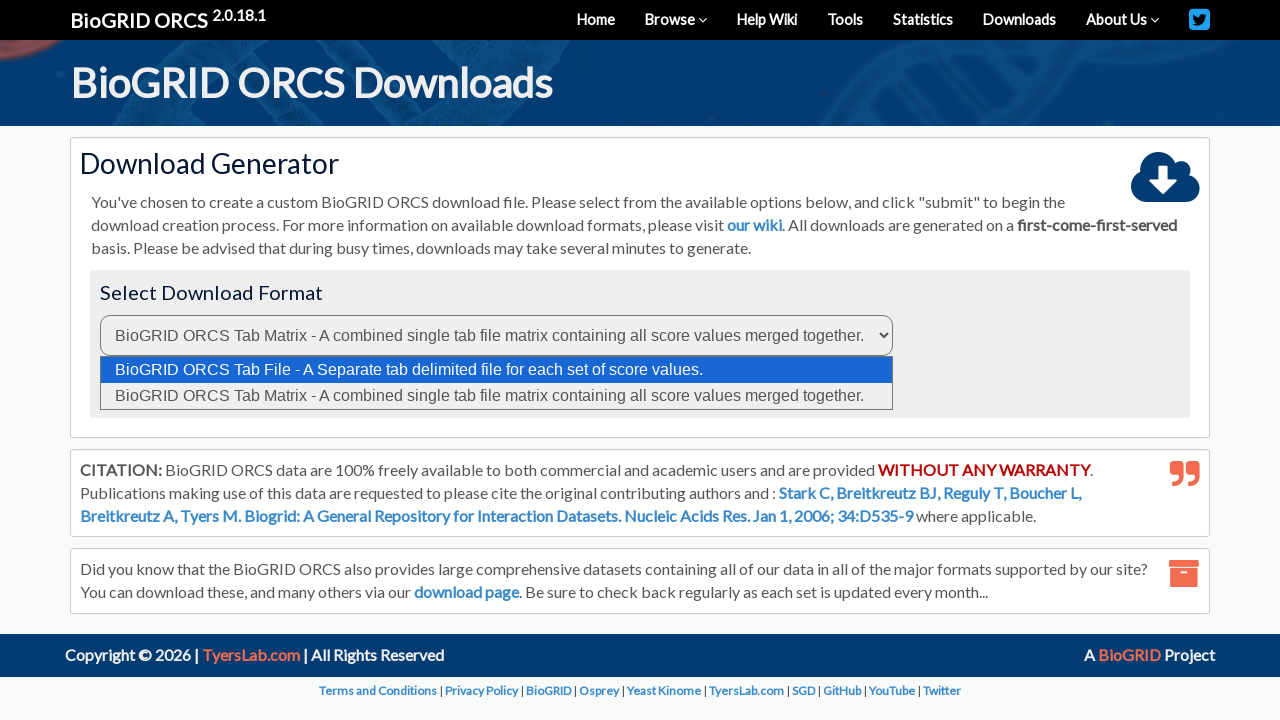

Clicked submit button to process matrix format download at (150, 387) on button#submitDownloadBtn
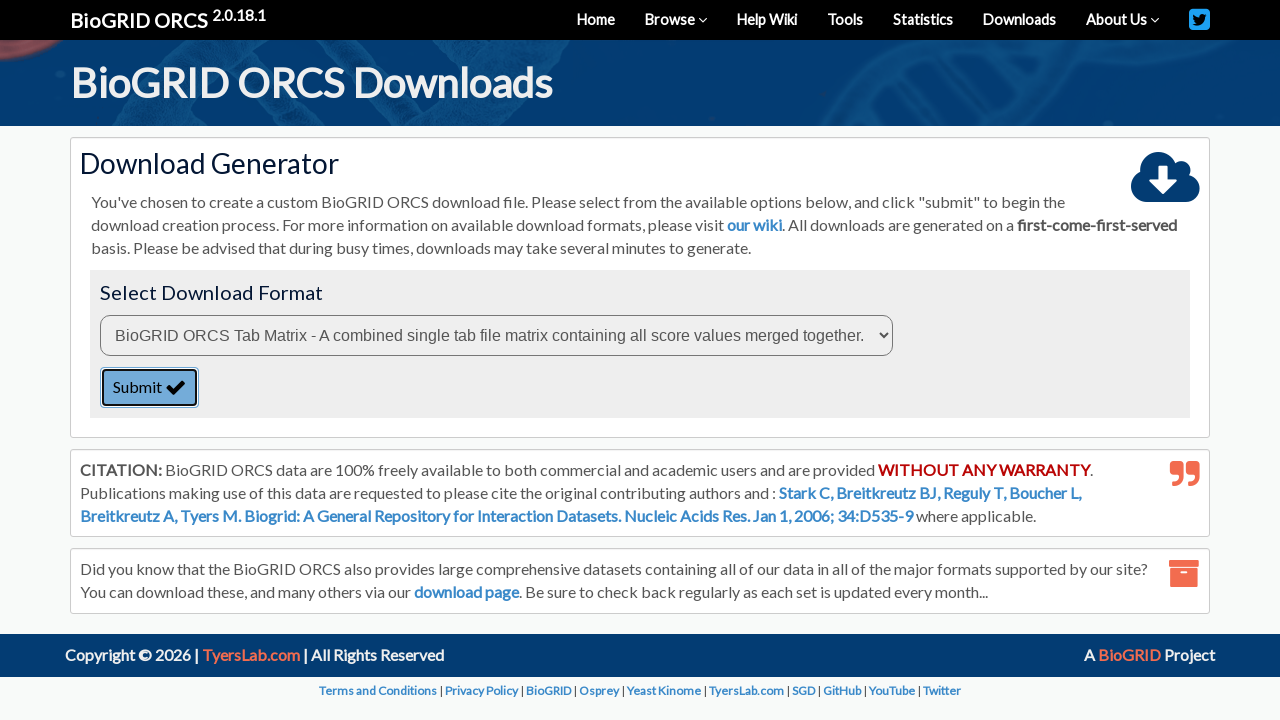

Download file button appeared, ready to download TREM2 matrix file
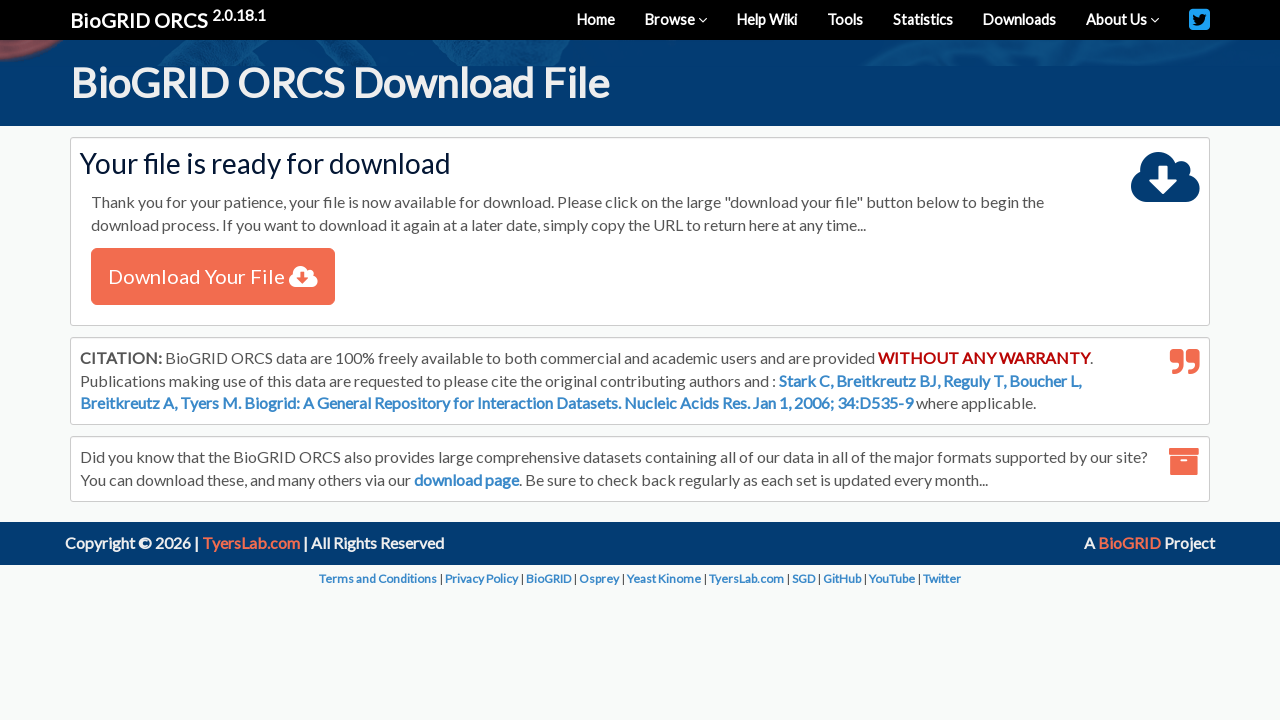

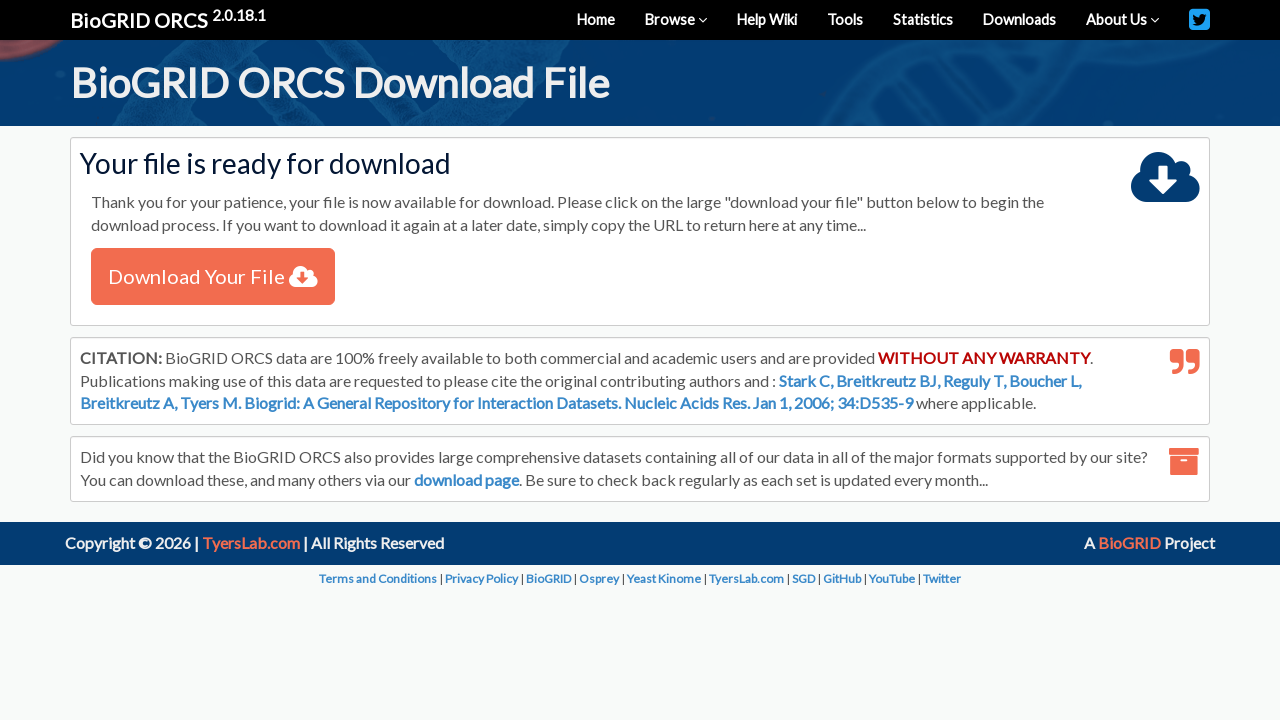